Waits for price to reach $100, books the item, then solves a math captcha by calculating a logarithmic expression and submitting the answer

Starting URL: http://suninjuly.github.io/explicit_wait2.html

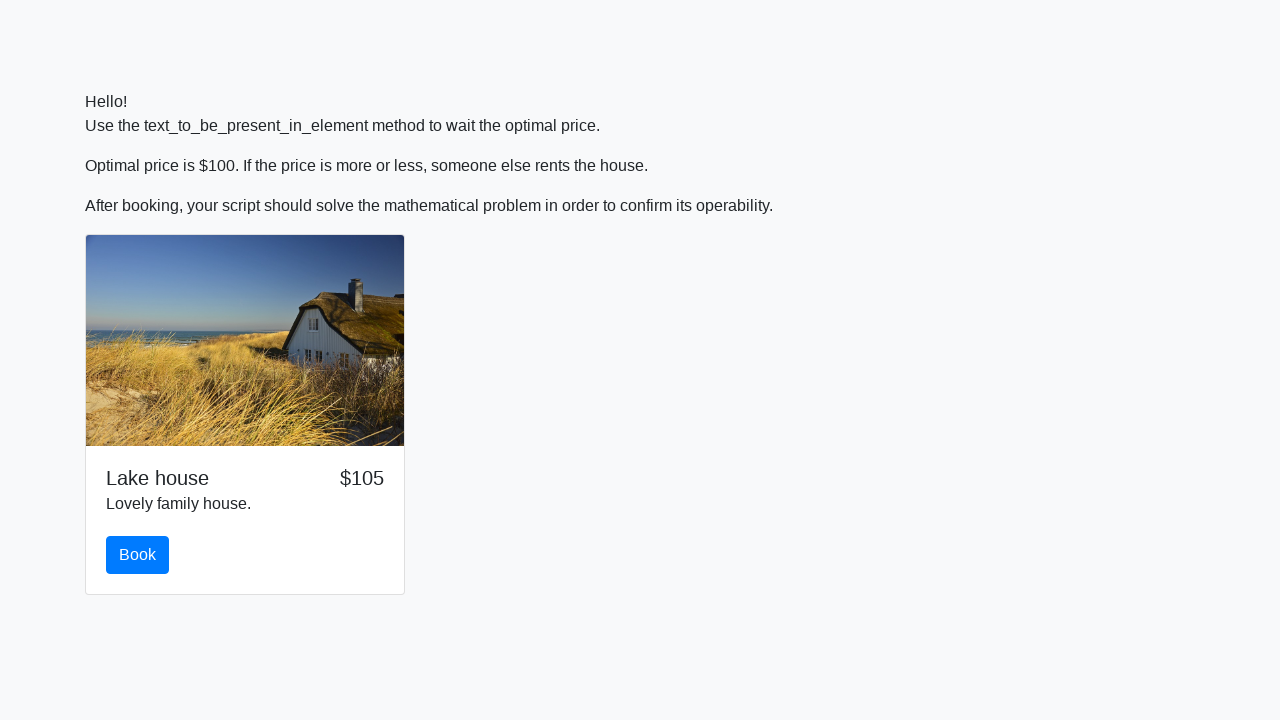

Waited for price to reach $100
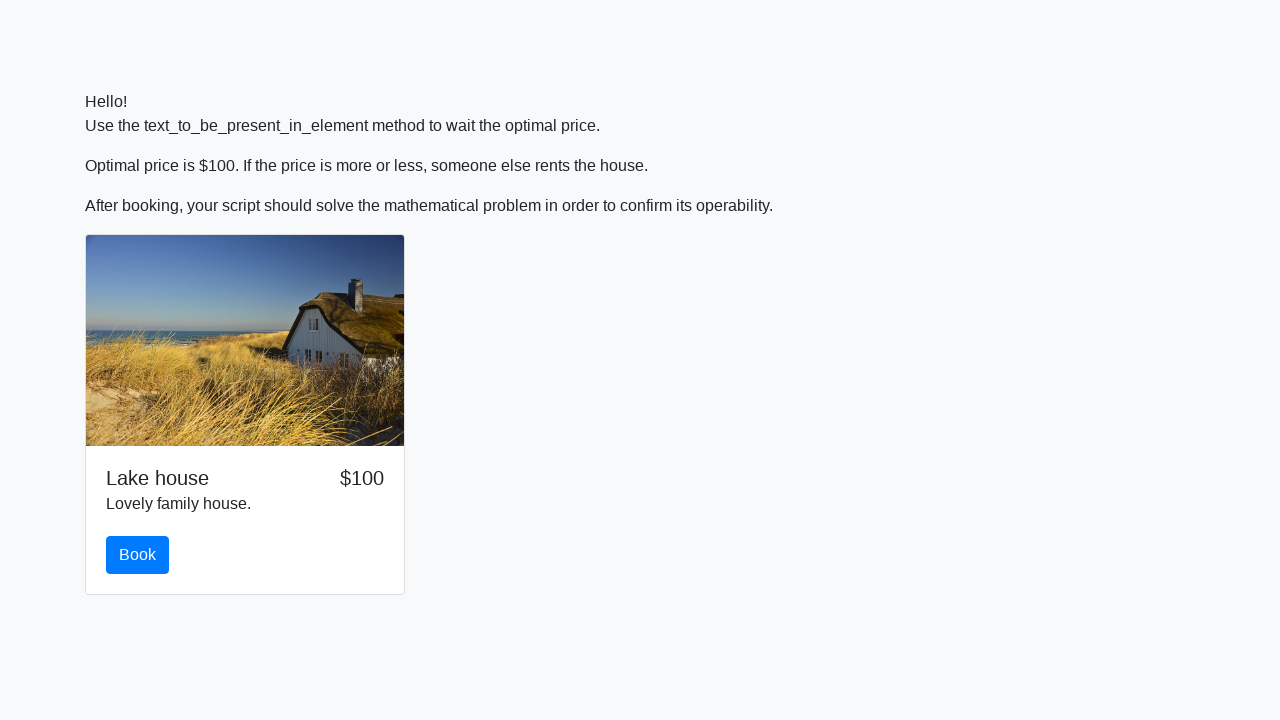

Clicked the book button to book the item at (138, 555) on #book
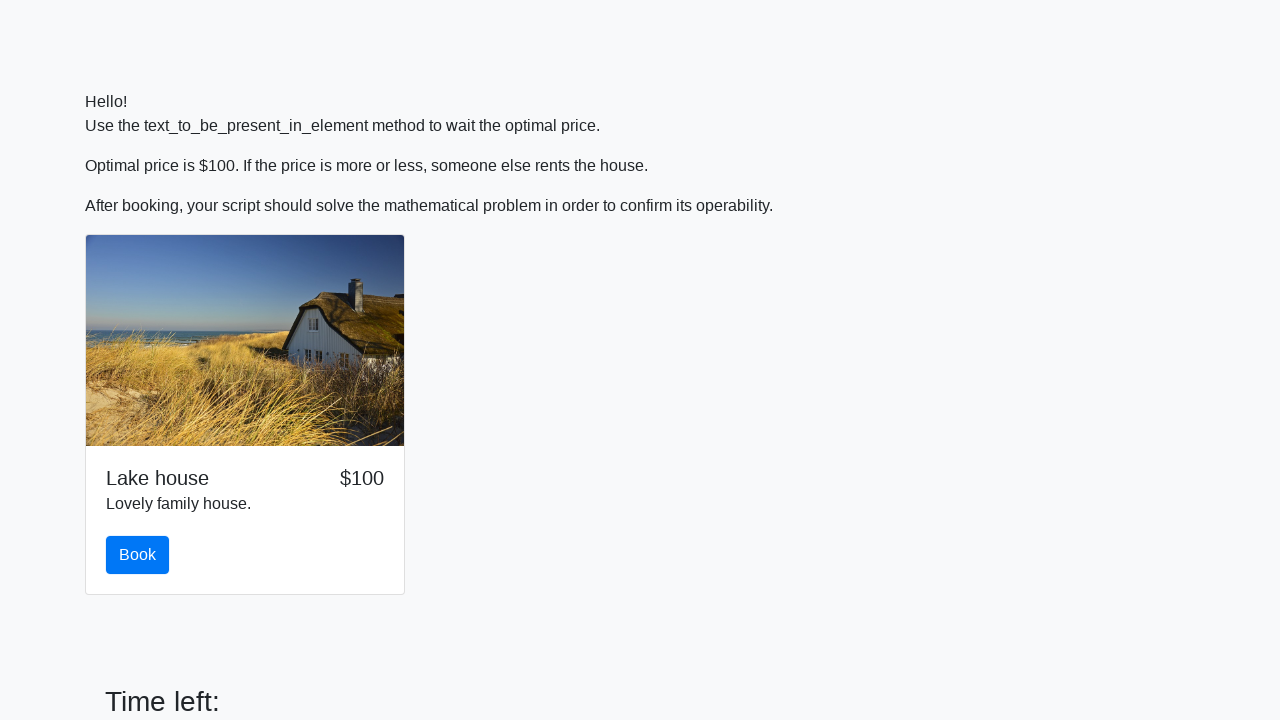

Scrolled to the solve button
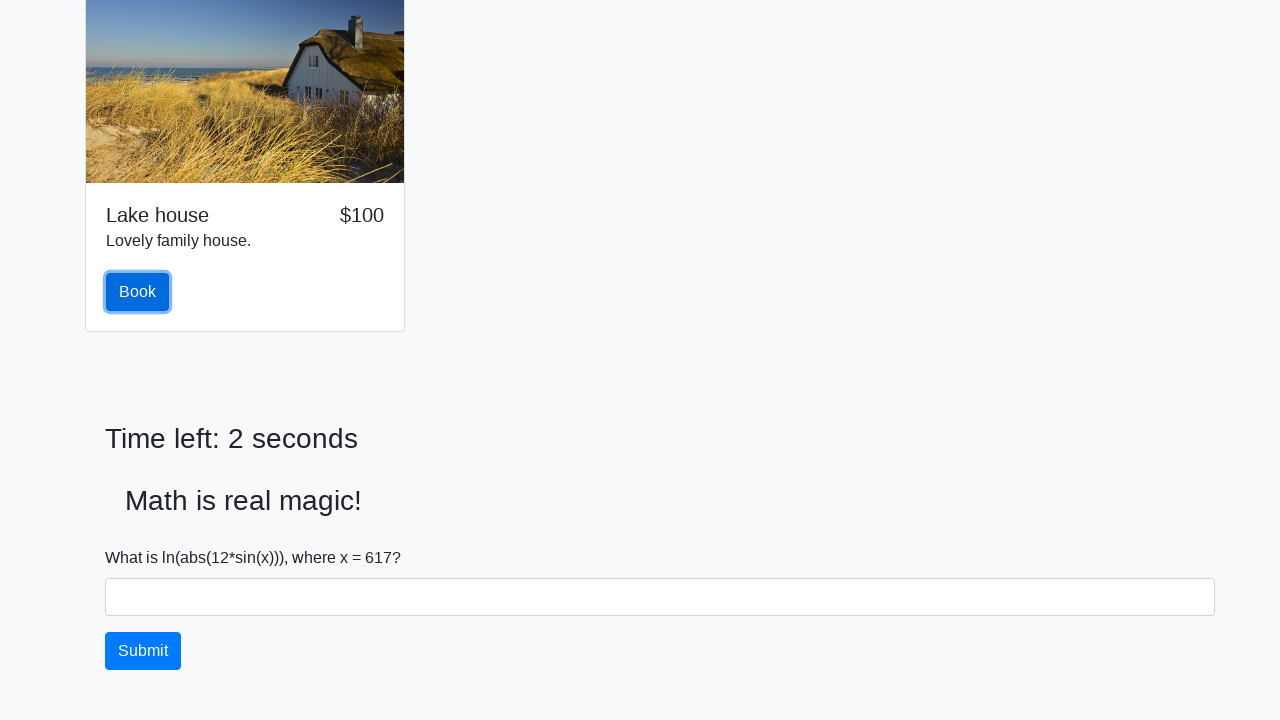

Retrieved input value: 617
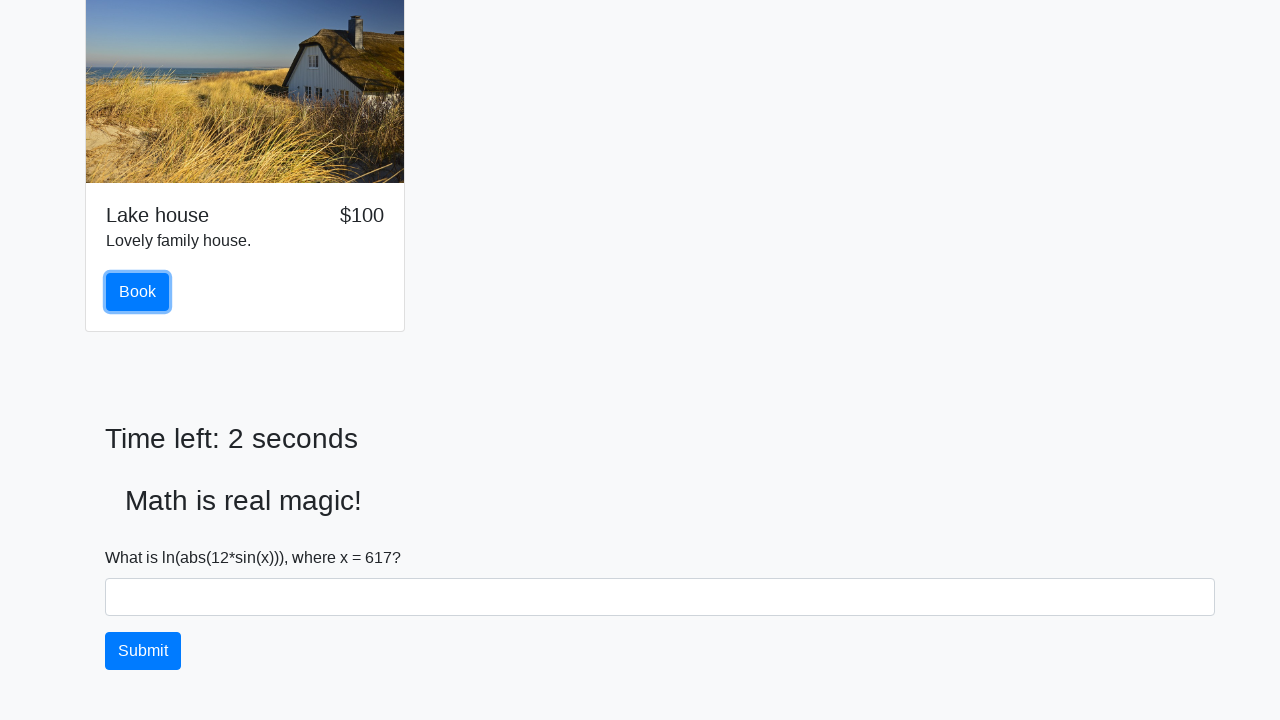

Calculated logarithmic expression result: 2.431823625222588
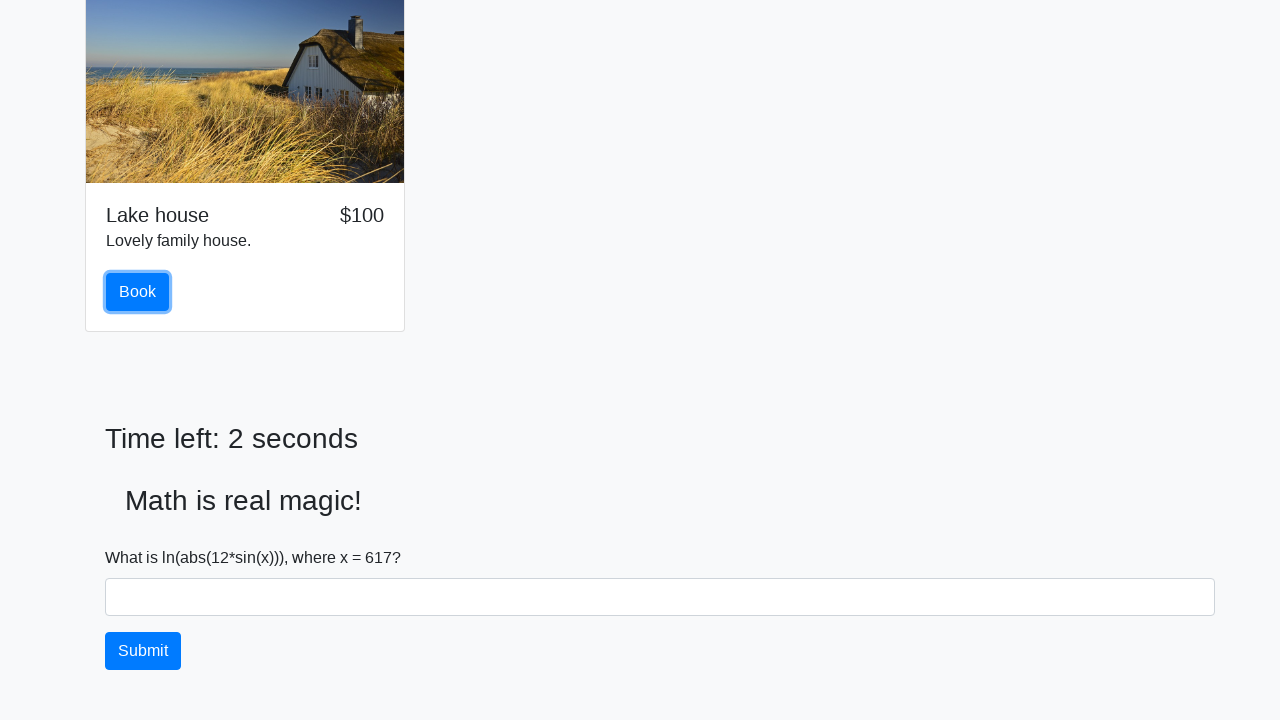

Filled answer field with calculated value: 2.431823625222588 on #answer
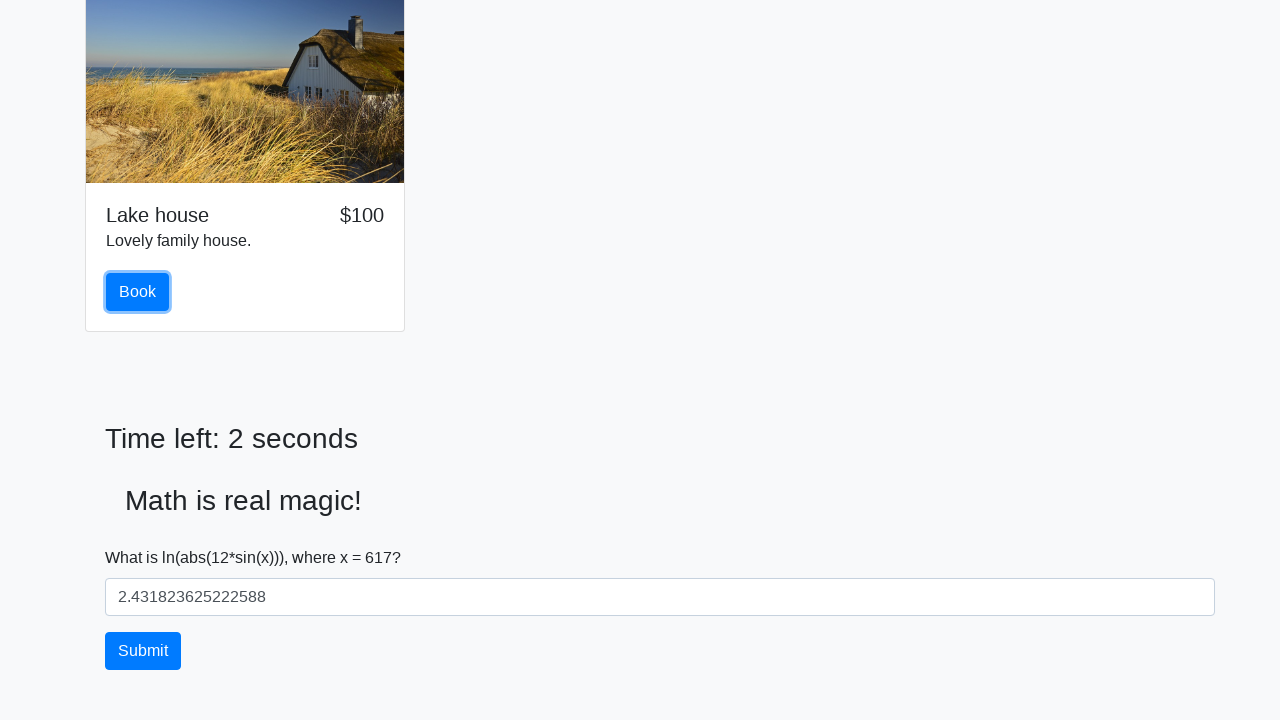

Clicked solve button to submit the answer at (143, 651) on #solve
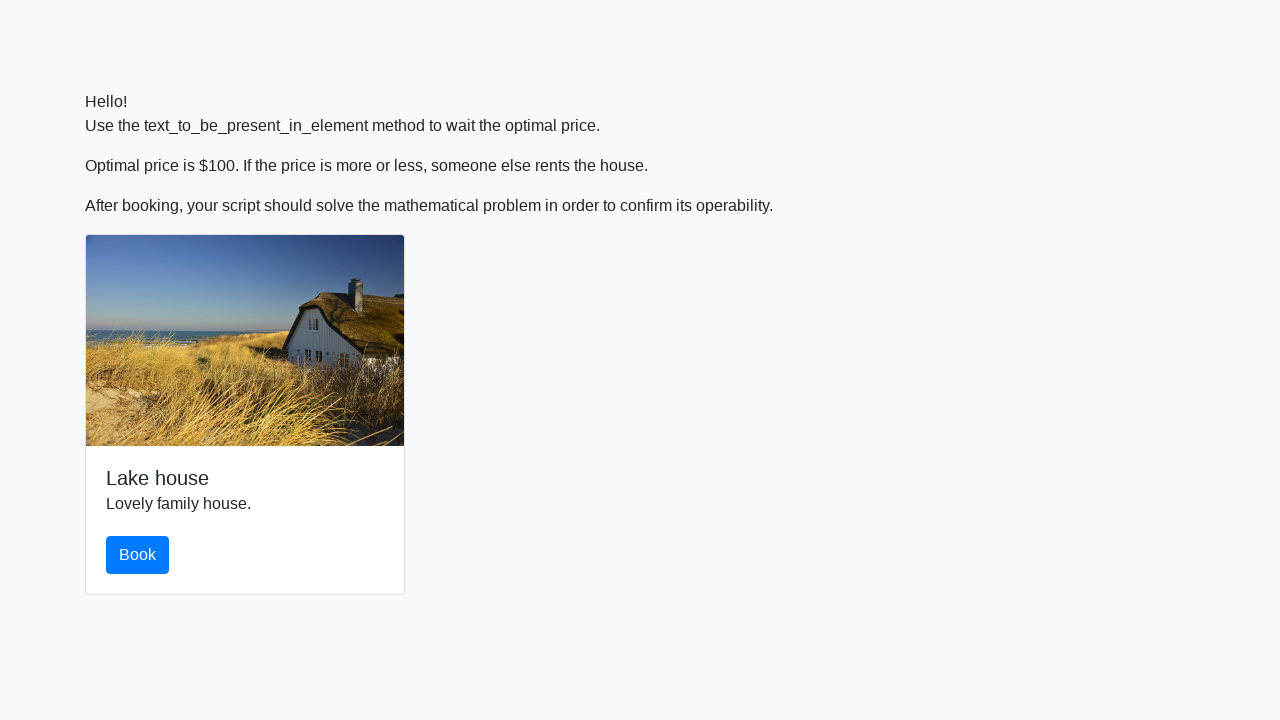

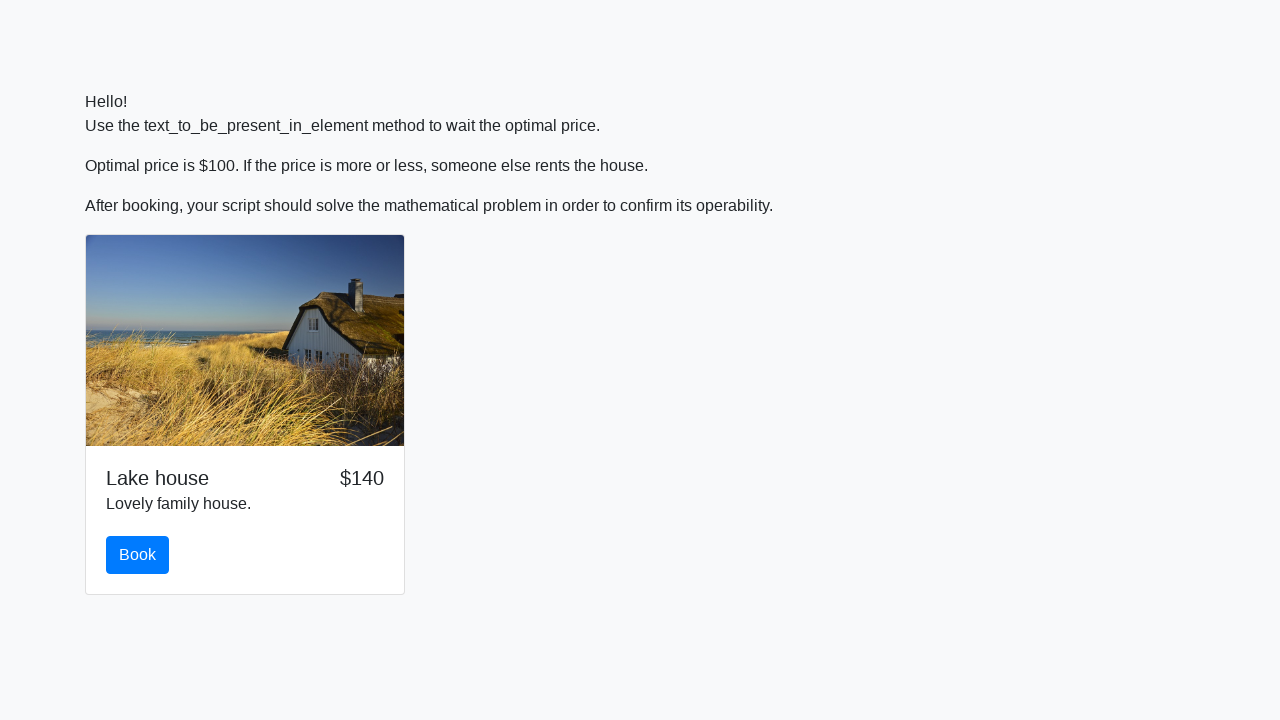